Tests the debate application by selecting two characters (Abraham Lincoln for both sides), entering a debate topic, and clicking the Start Debate button to verify the debate starts successfully.

Starting URL: https://debater-jade.vercel.app

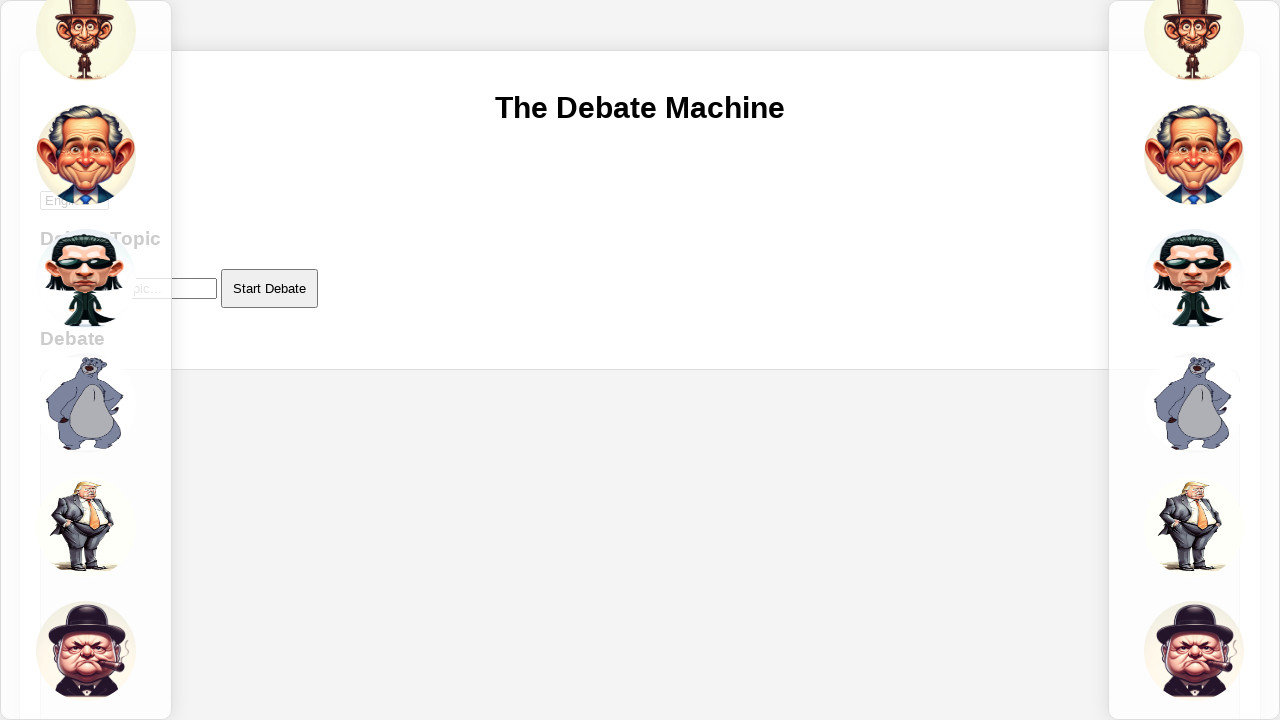

Clicked Abraham Lincoln character icon on the left side at (86, 41) on img.character-icon[alt="Abraham Lincoln"]
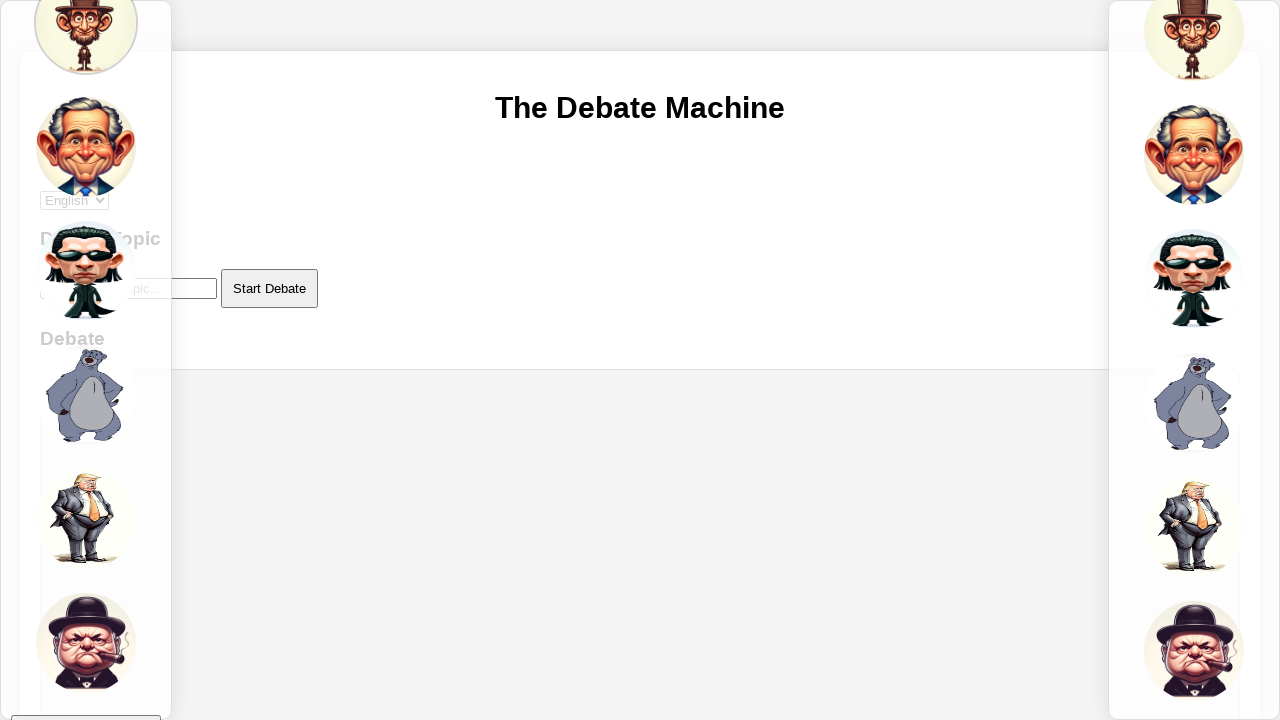

Clicked Abraham Lincoln character icon on the right side at (1194, 41) on div.character-icons-container.right img.character-icon[alt="Abraham Lincoln"]
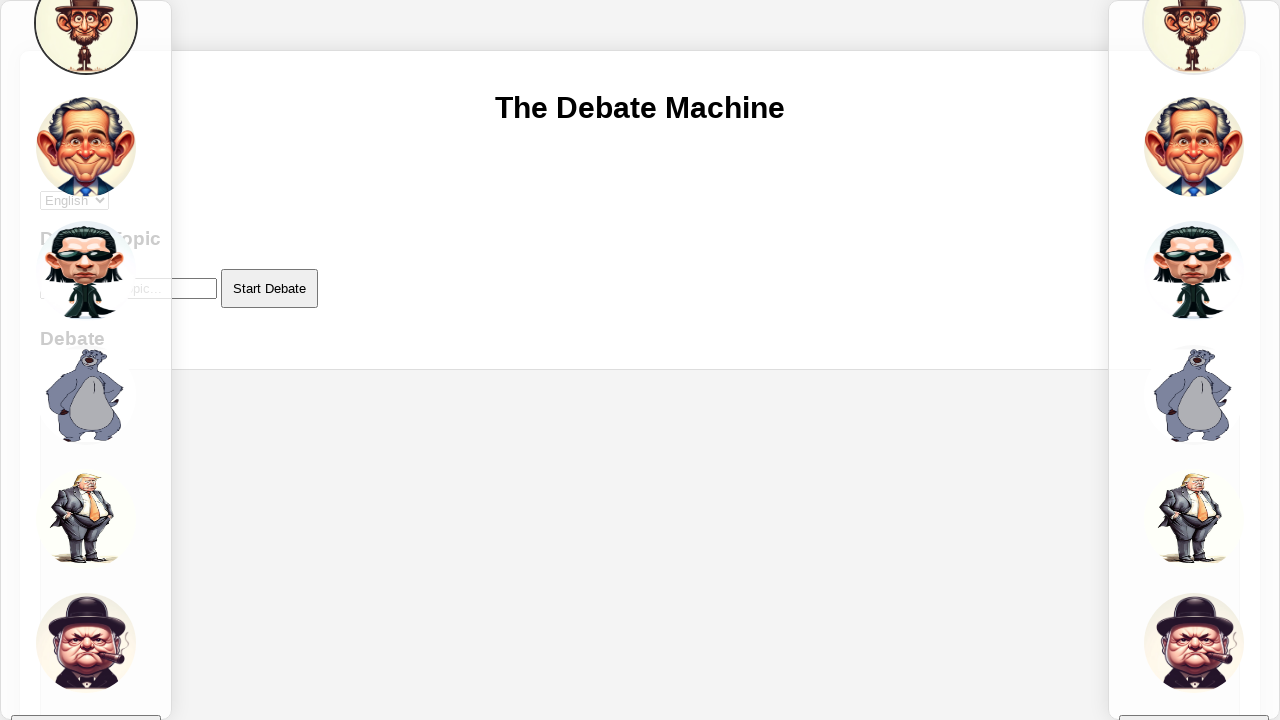

Entered debate topic 'The impact of artificial intelligence on modern society' on #debateInput
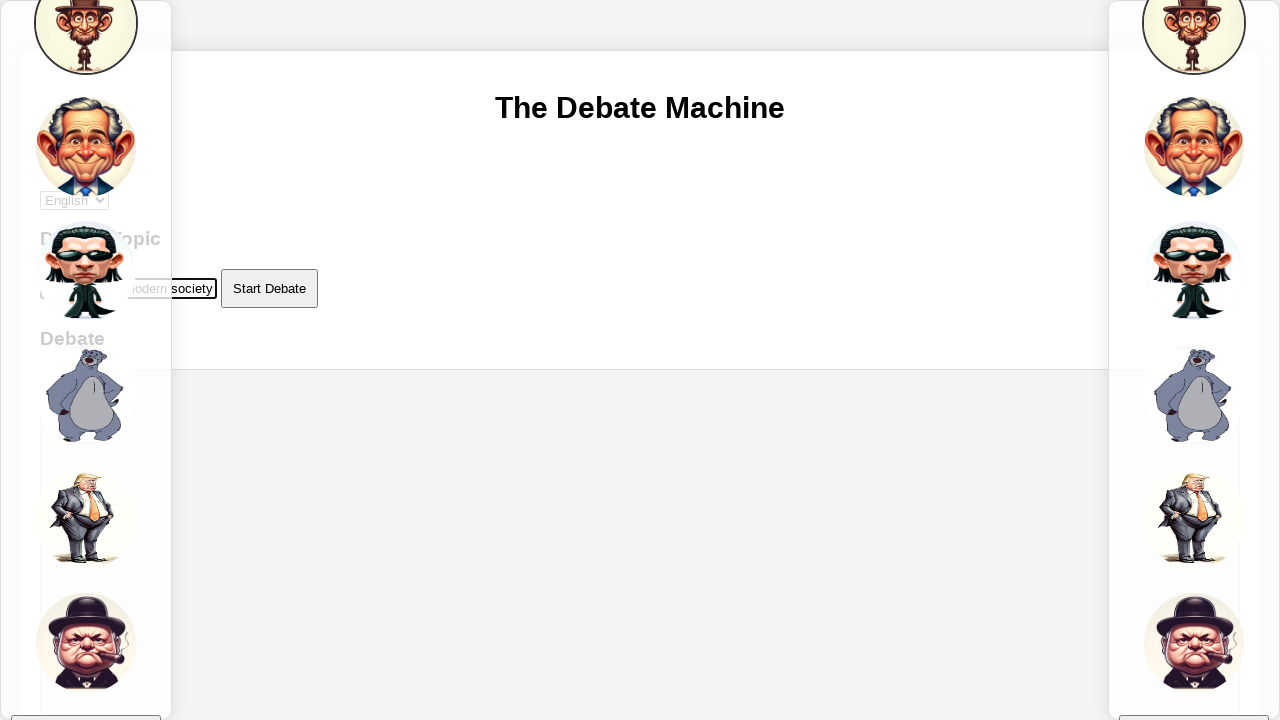

Clicked the Start Debate button at (270, 289) on internal:role=button[name="Start Debate"i]
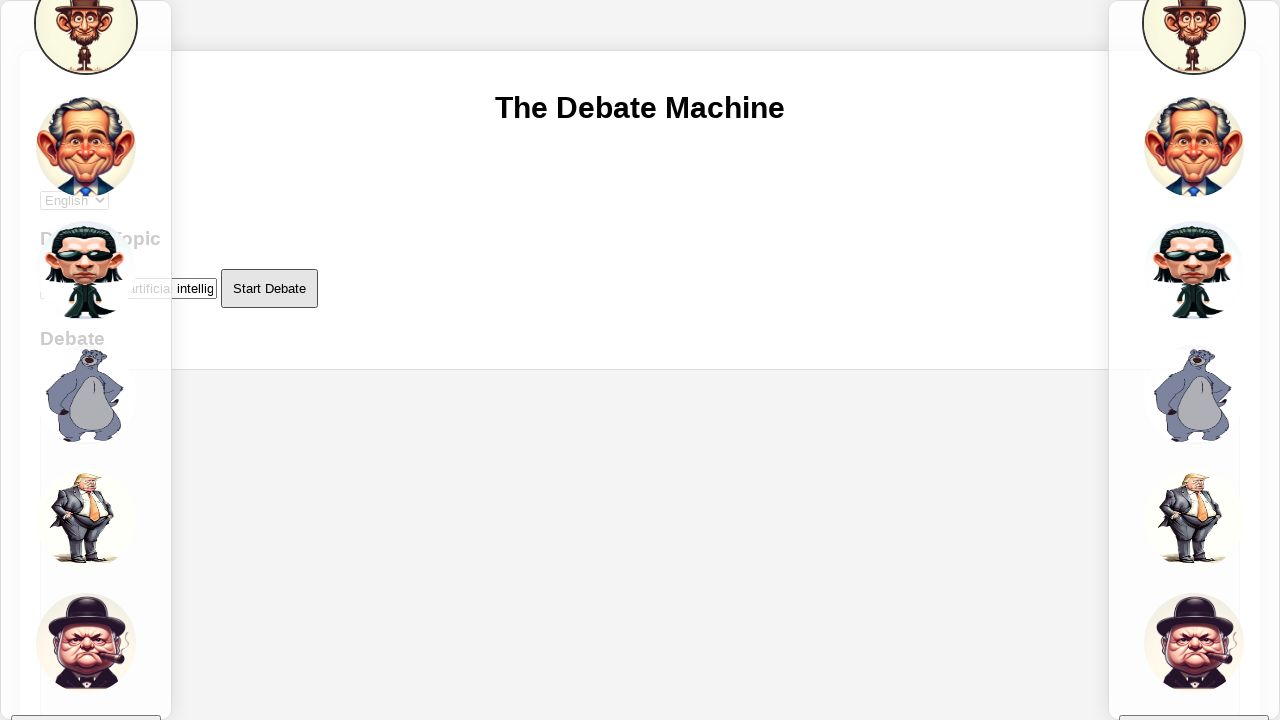

Debate started successfully and first message appeared
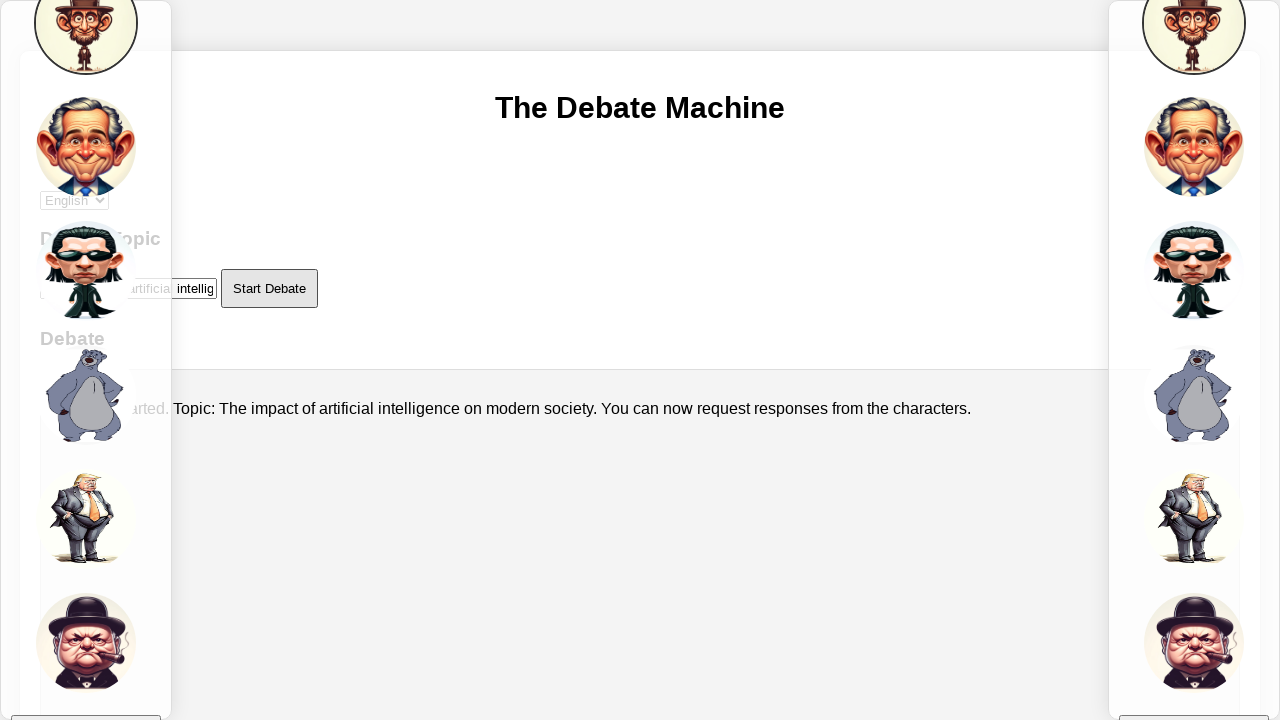

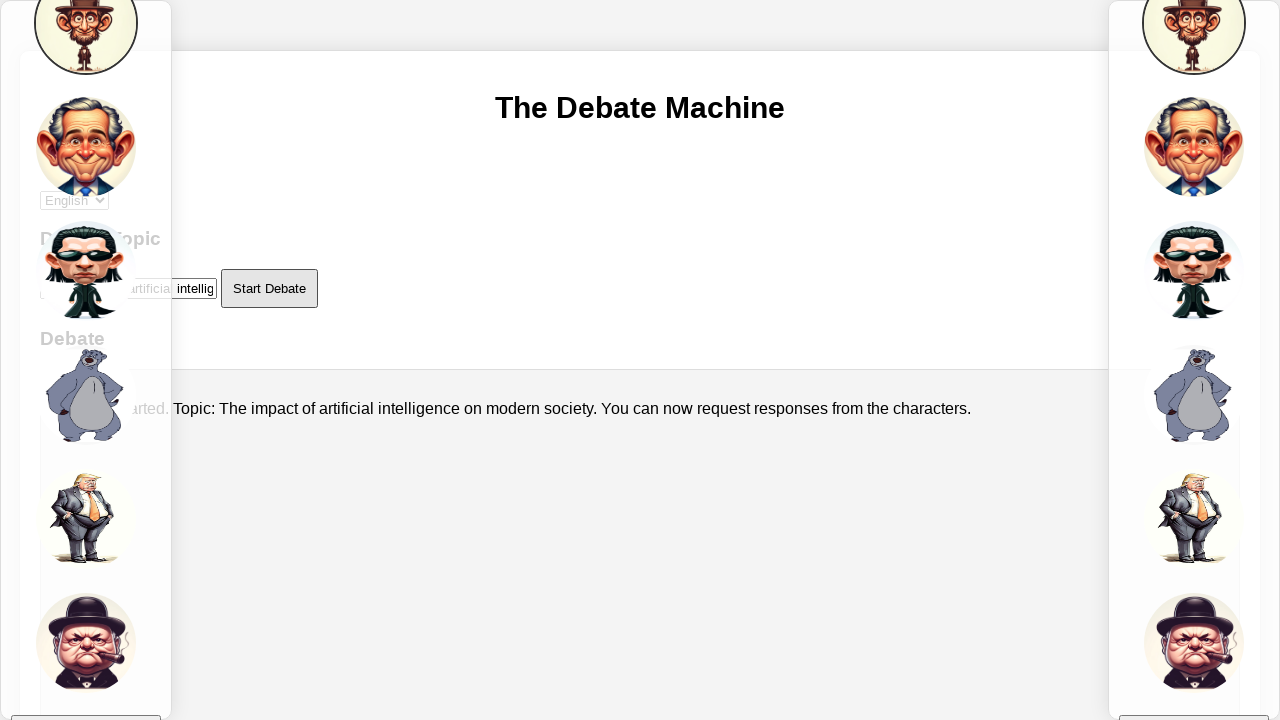